Tests the search/filter functionality on a product offers page by entering "Rice" in the search field and verifying that all displayed results contain the search term.

Starting URL: https://rahulshettyacademy.com/seleniumPractise/#/offers

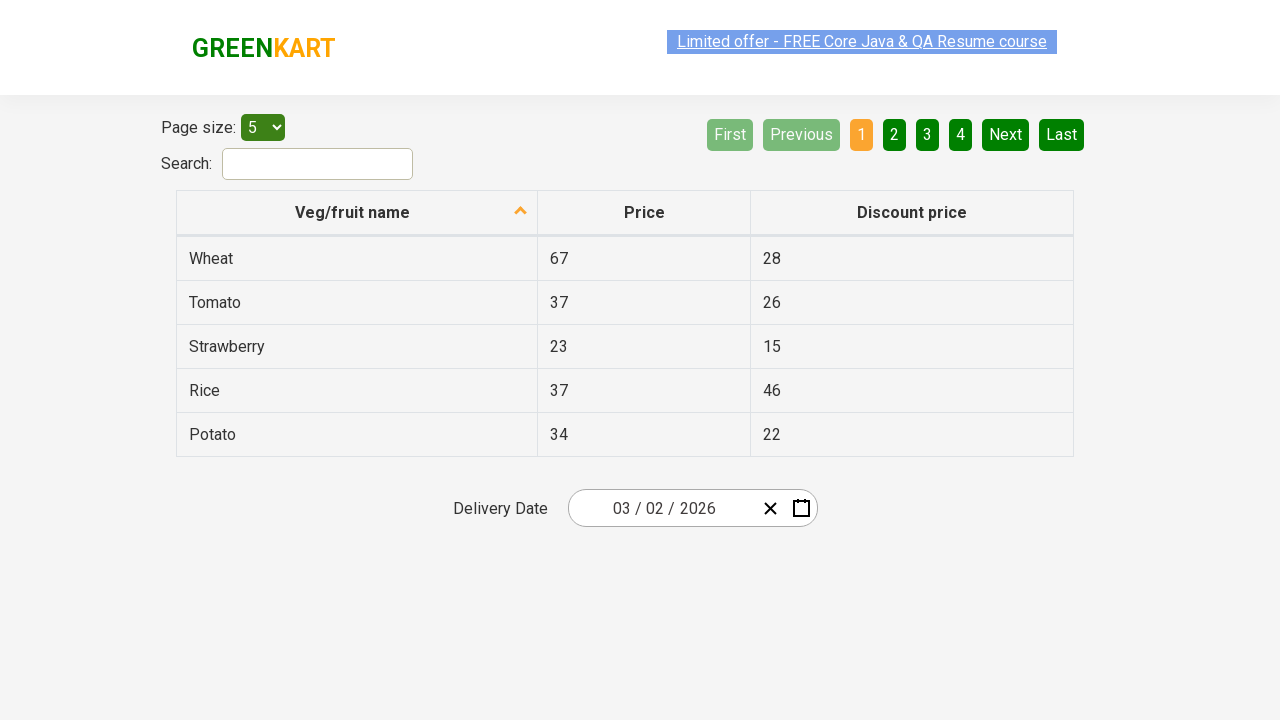

Filled search field with 'Rice' to filter products on #search-field
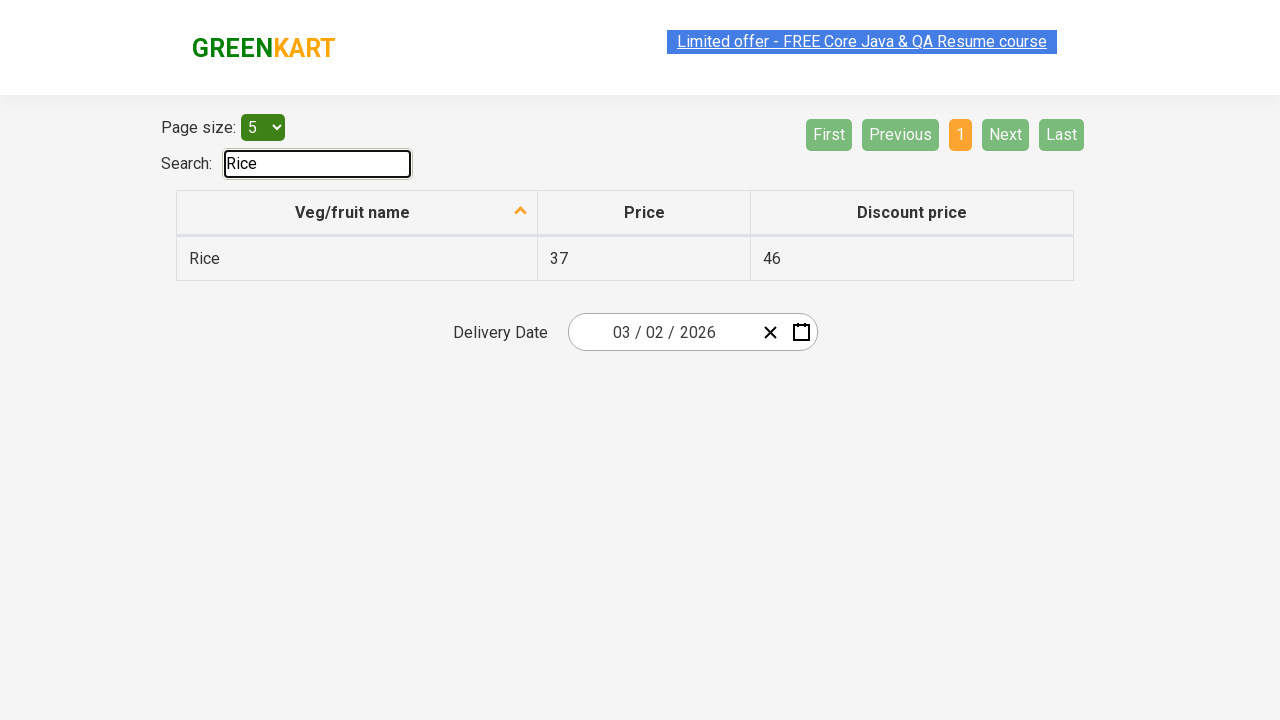

Waited 500ms for filter to apply
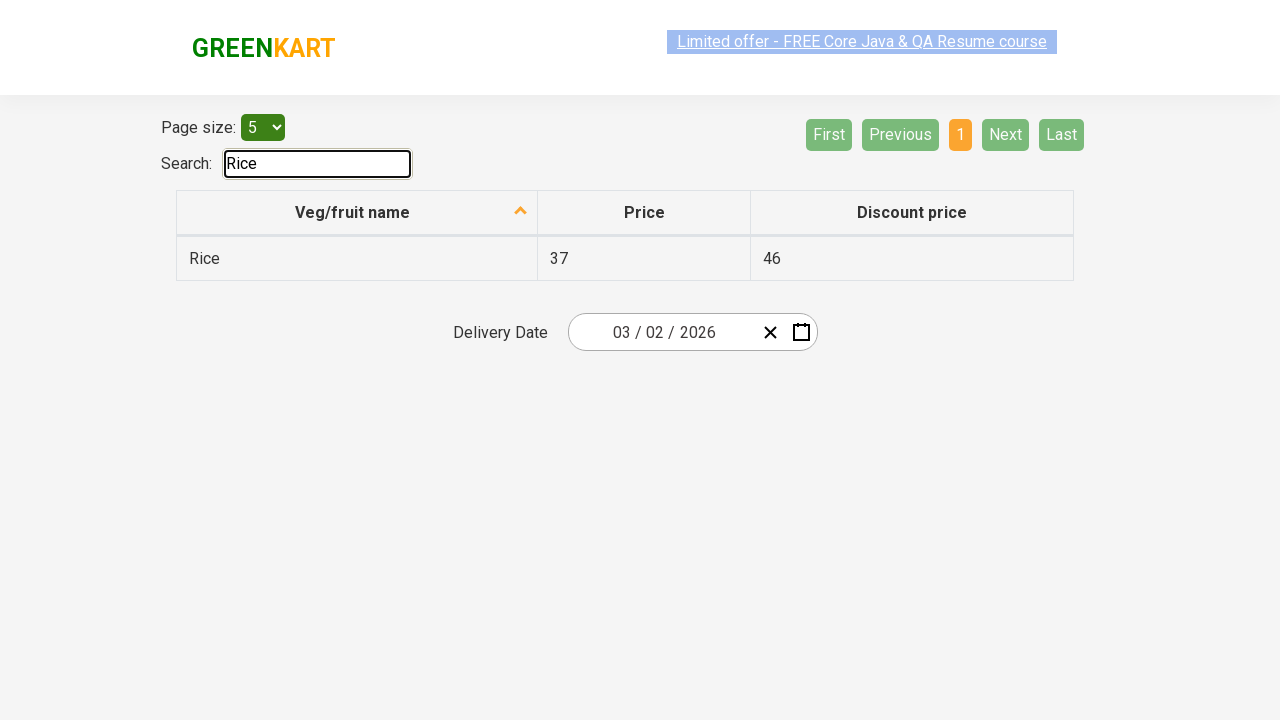

Table rows loaded and visible
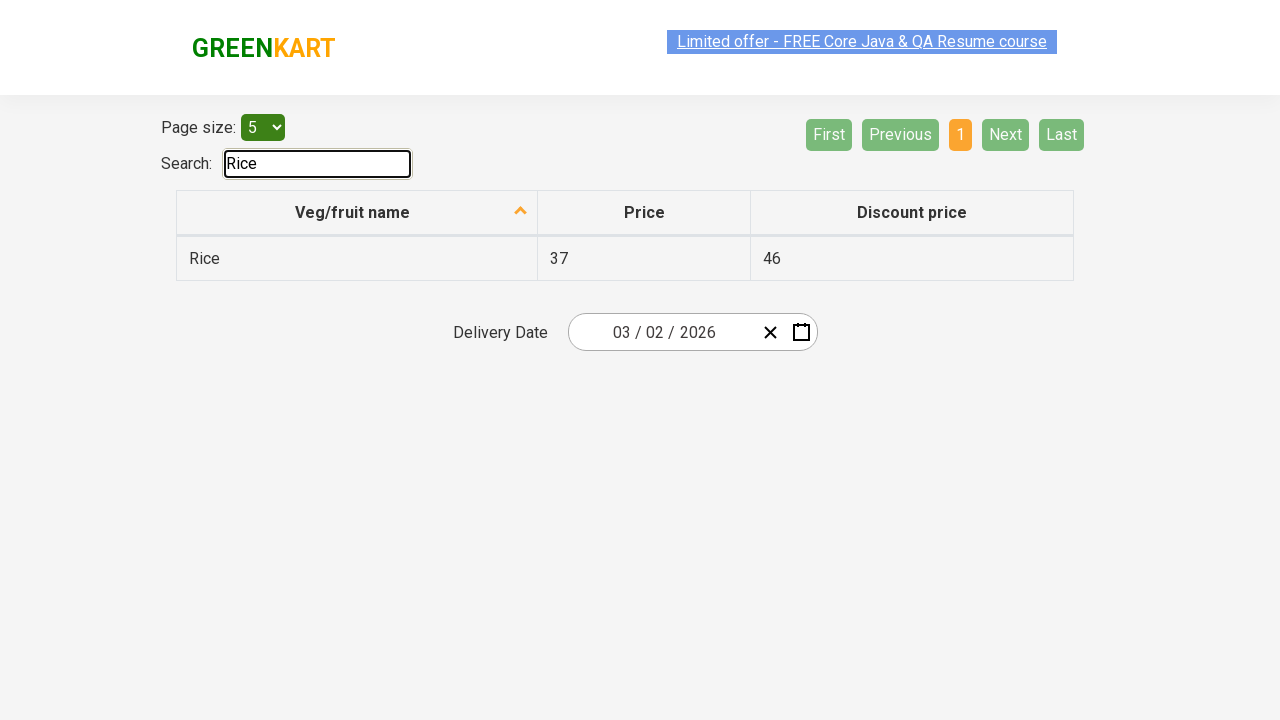

Retrieved 1 product results from filtered table
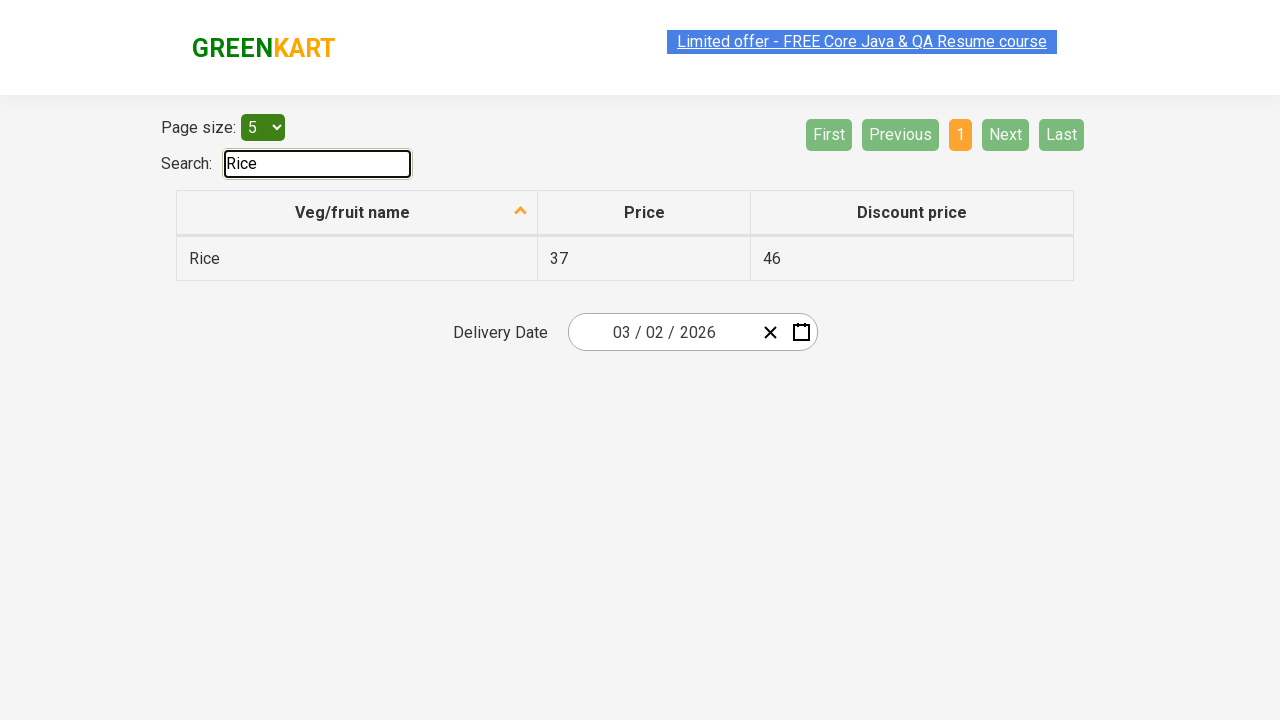

Verified product result contains 'Rice': Rice
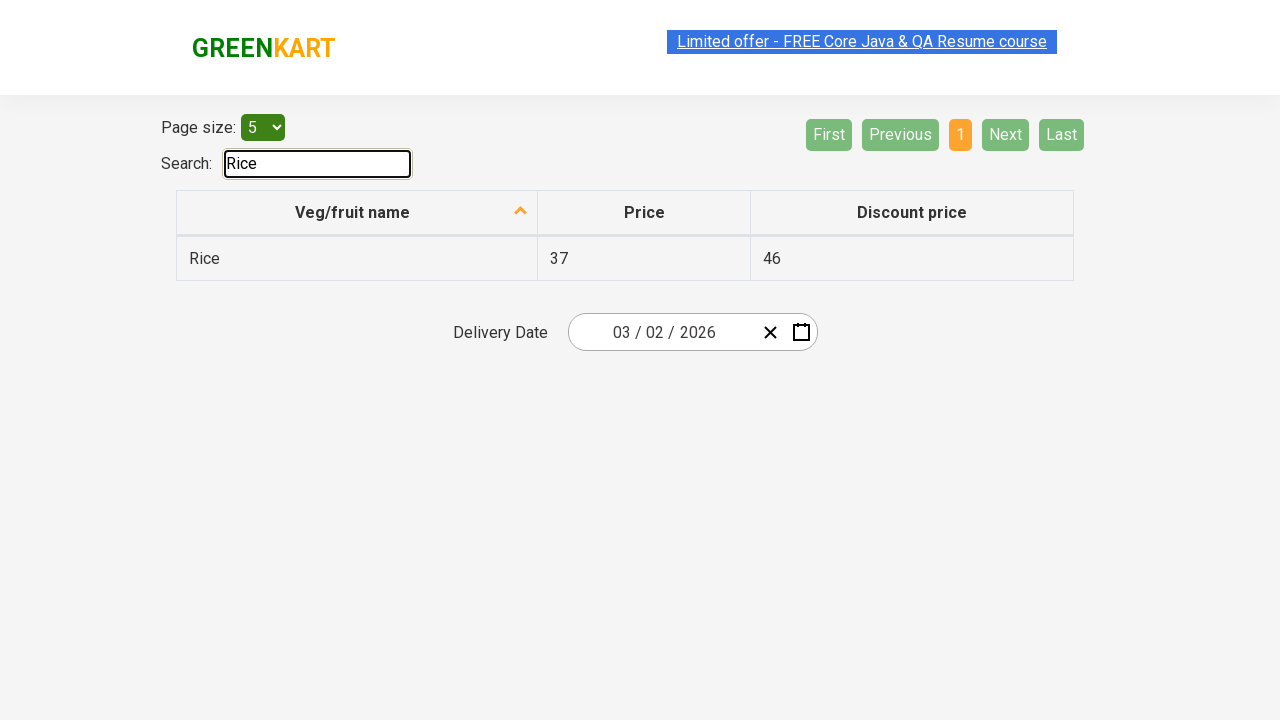

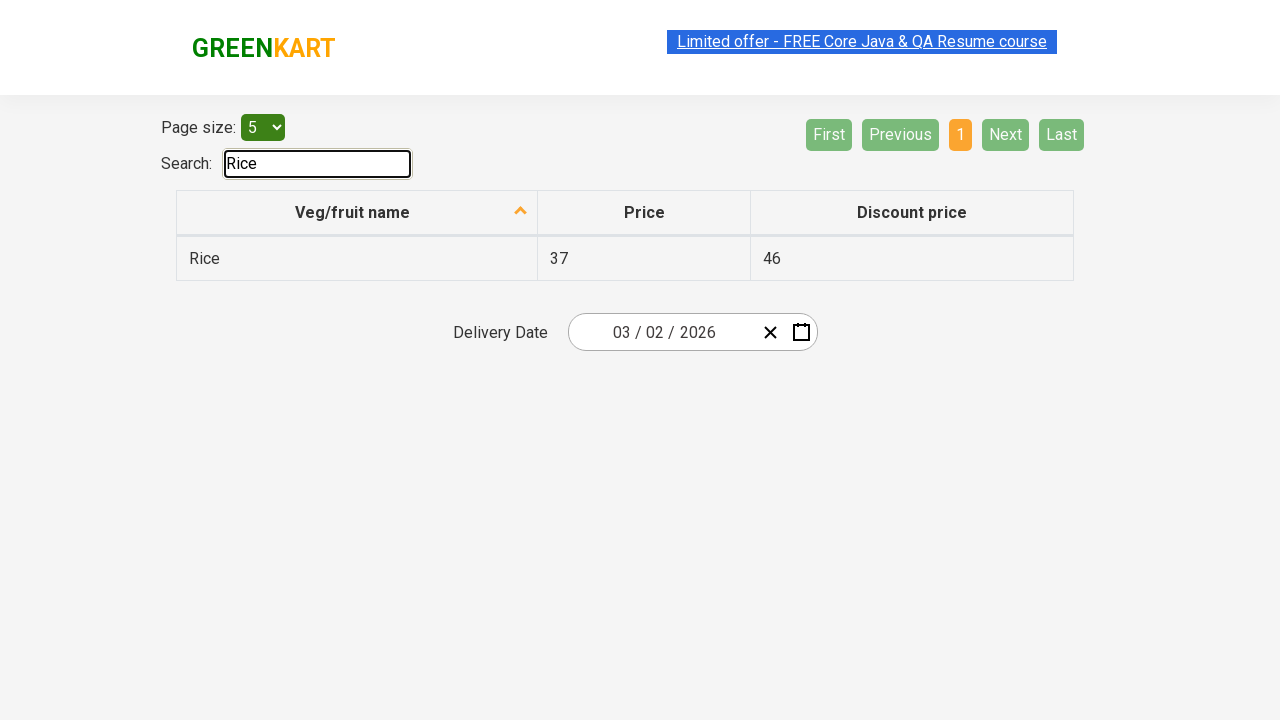